Tests form submission on the Formy project demo site by filling out form fields, submitting the form, and verifying the success alert banner appears with the expected message.

Starting URL: https://formy-project.herokuapp.com/form

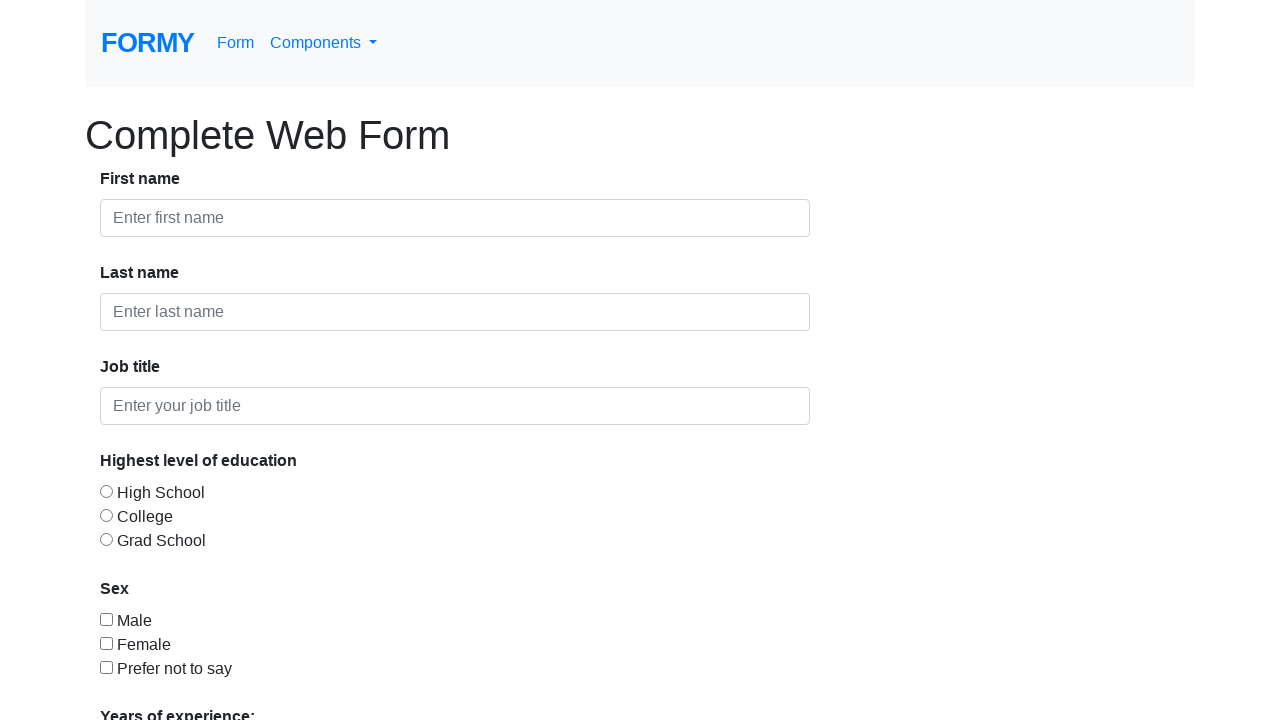

Filled first name field with 'John' on #first-name
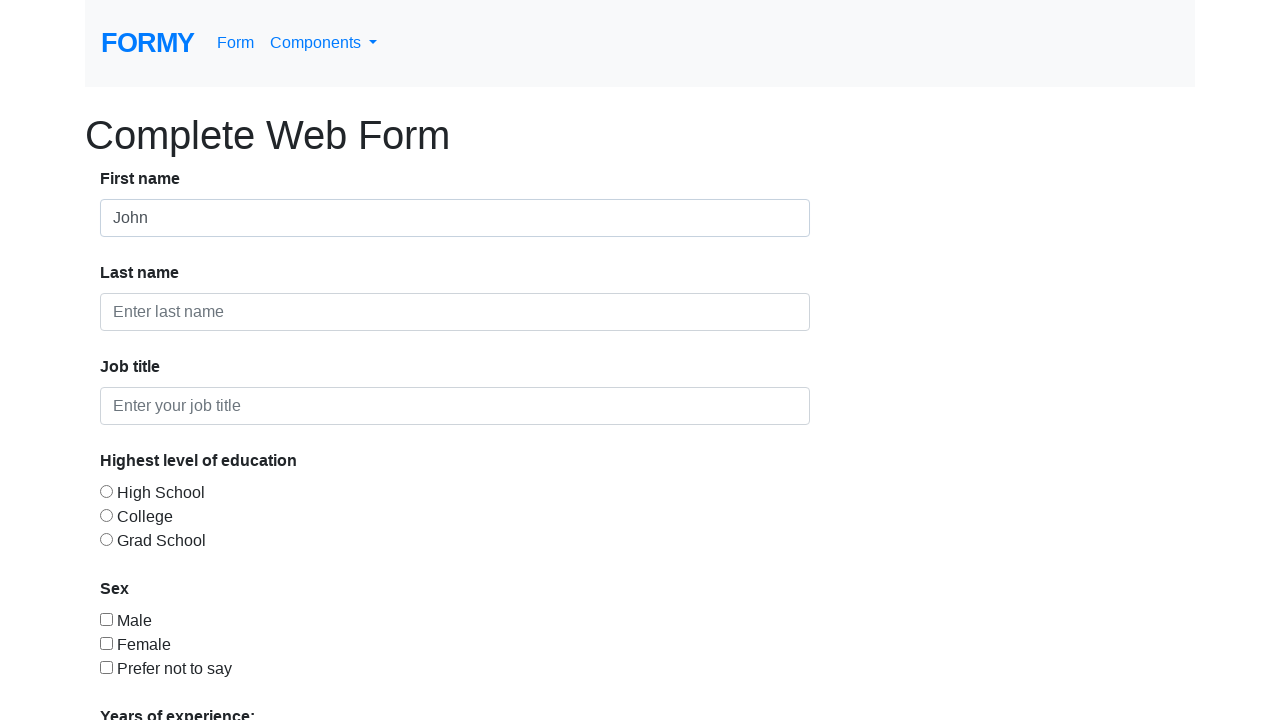

Filled last name field with 'Smith' on #last-name
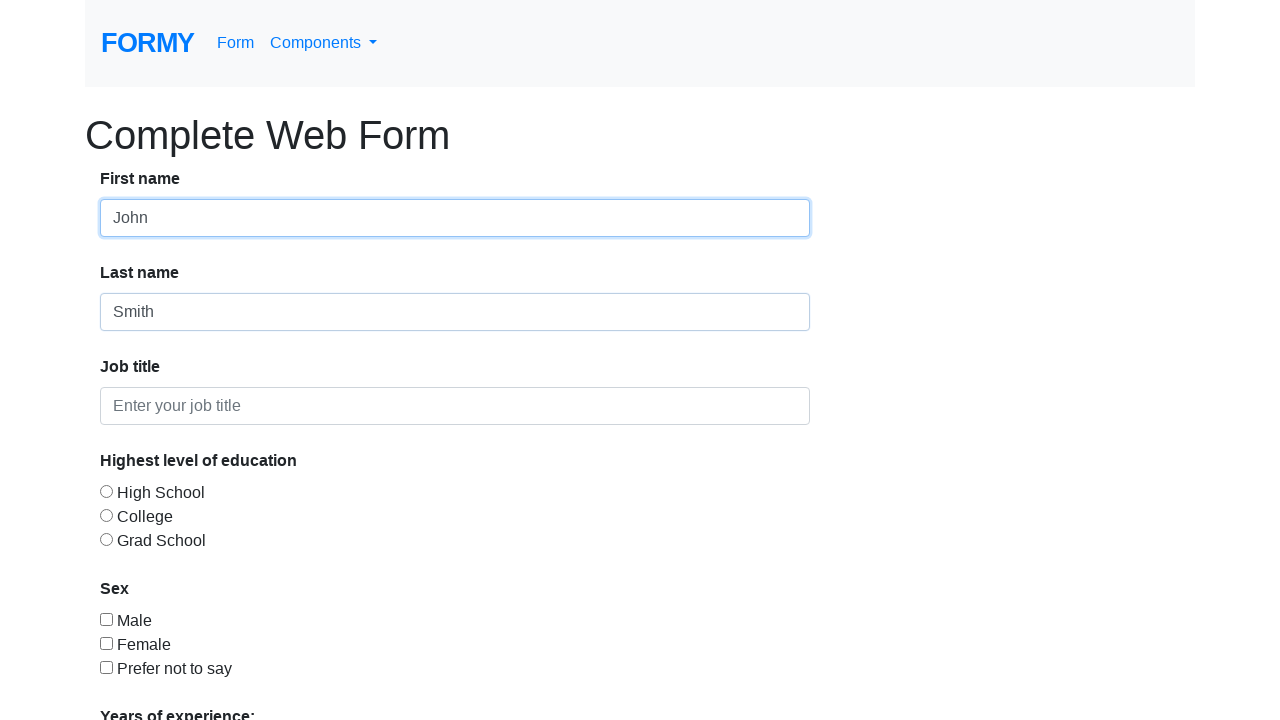

Filled job title field with 'Software Engineer' on #job-title
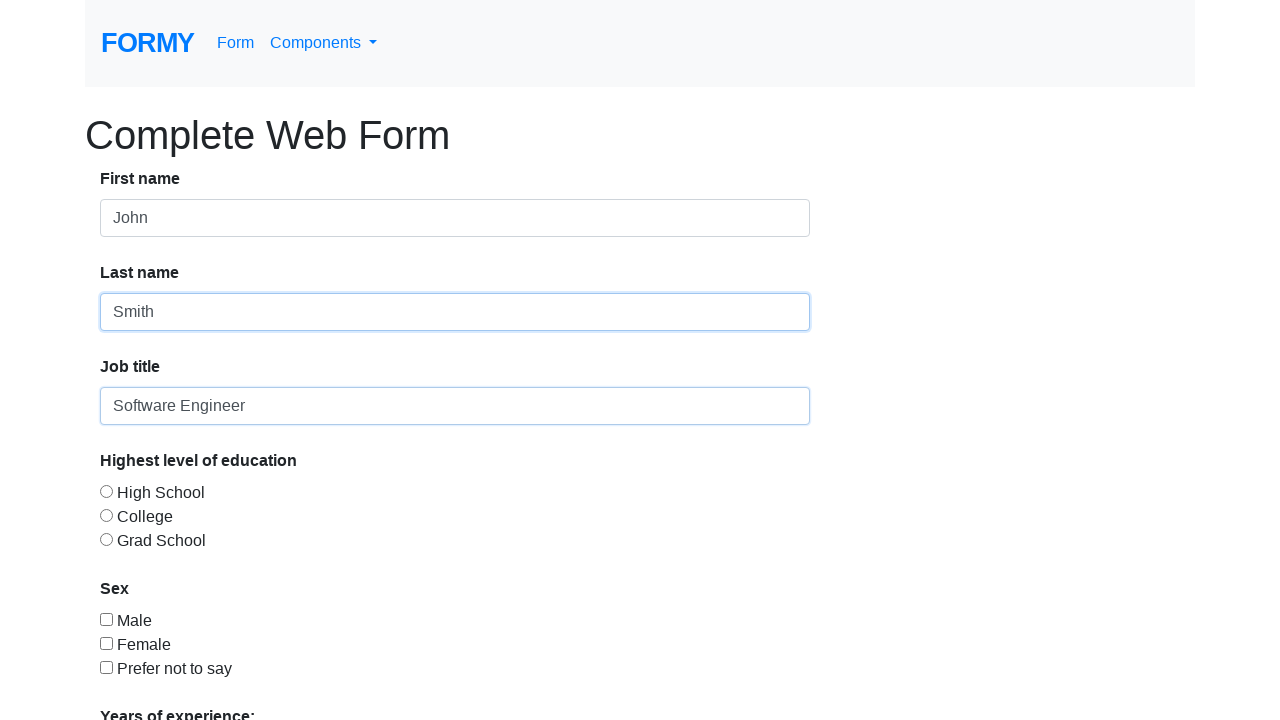

Selected education level radio button at (106, 515) on #radio-button-2
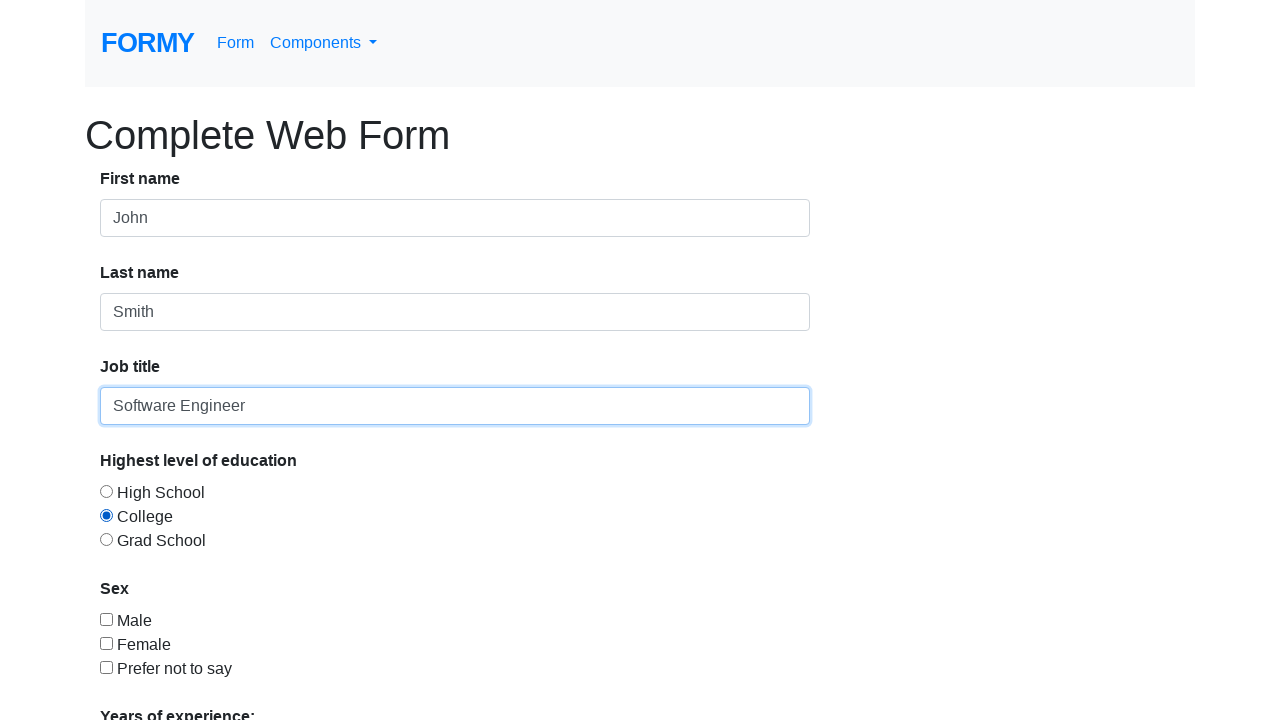

Checked checkbox for sex at (106, 619) on #checkbox-1
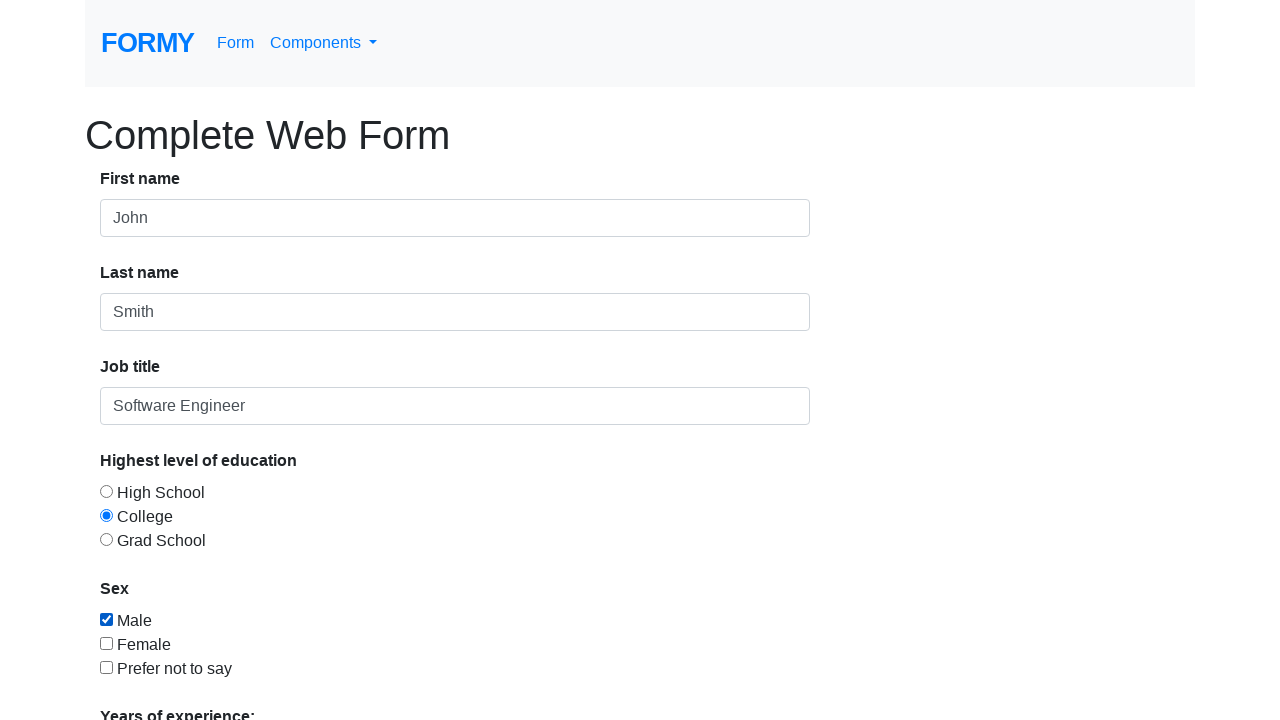

Selected 2 years of experience from dropdown on select.form-control
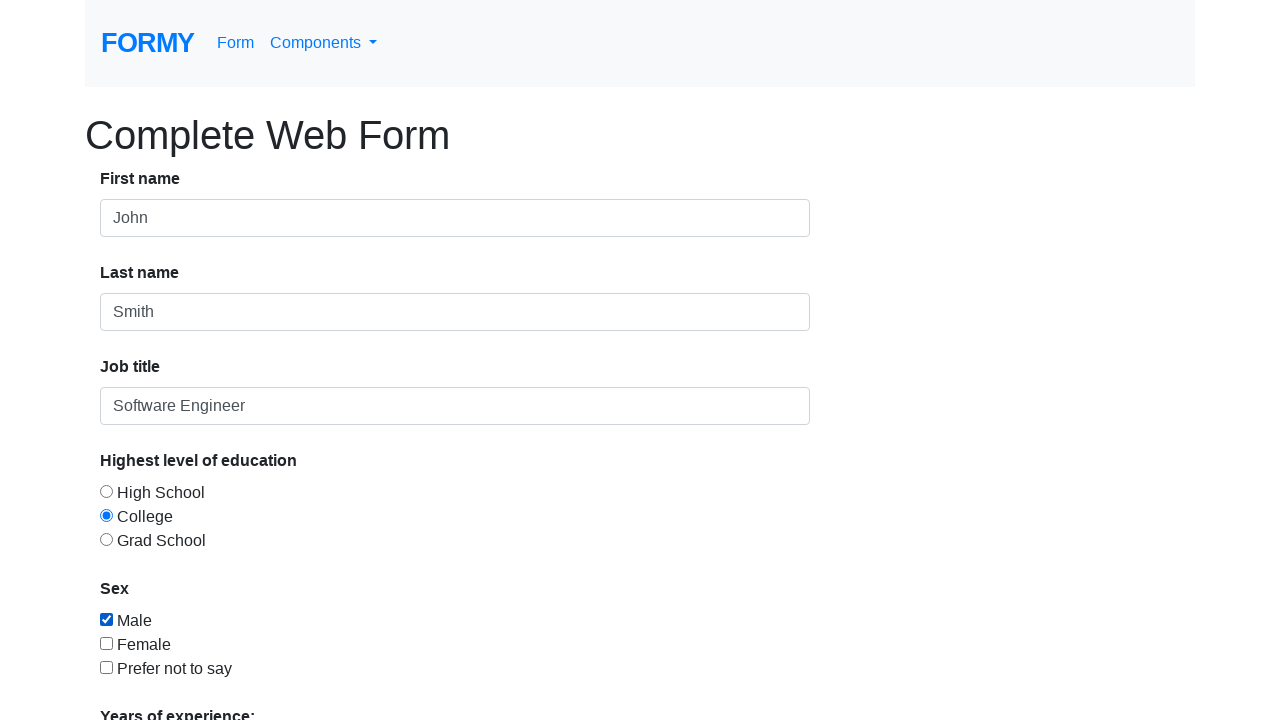

Filled date field with '03/15/2024' on #datepicker
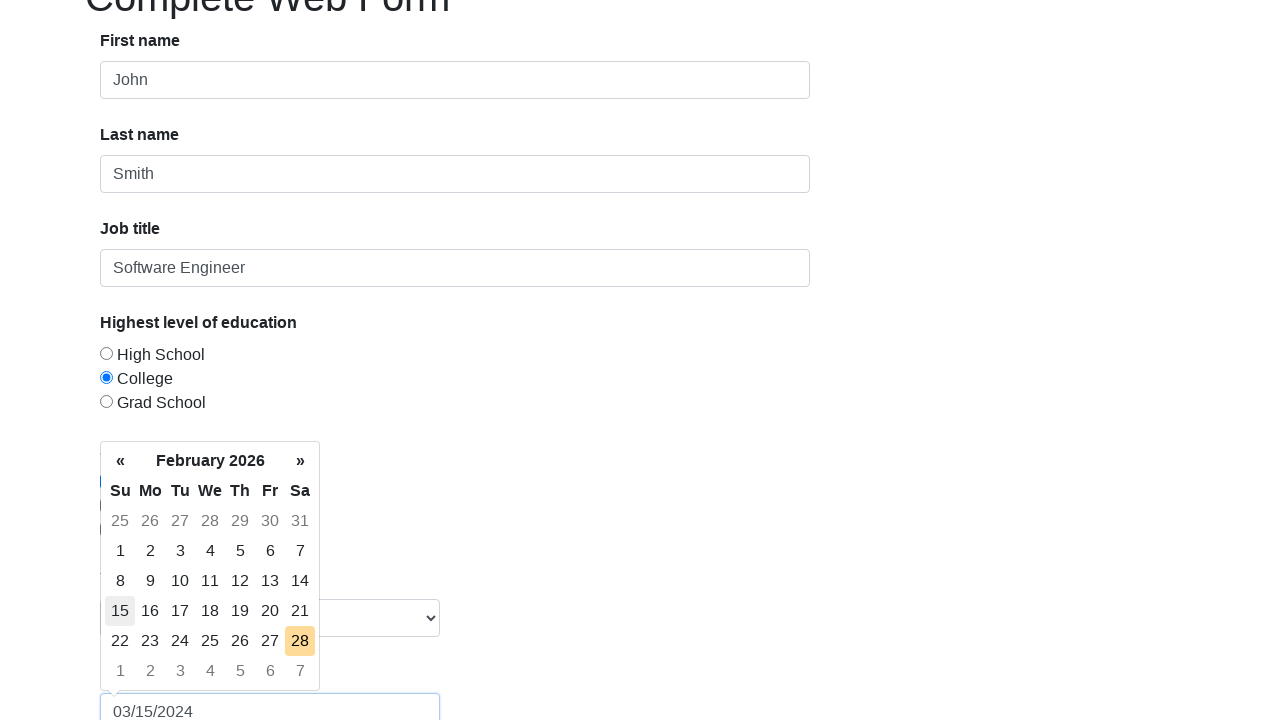

Clicked submit button at (148, 680) on .btn-primary
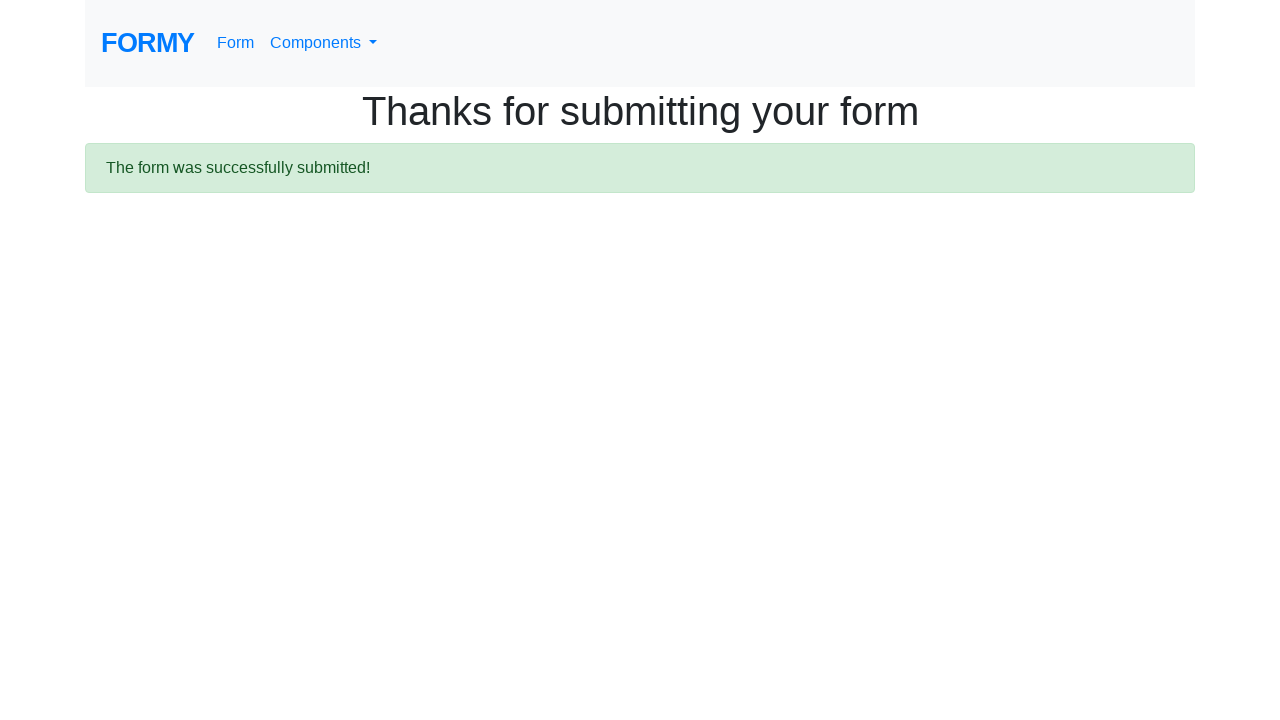

Success alert banner appeared
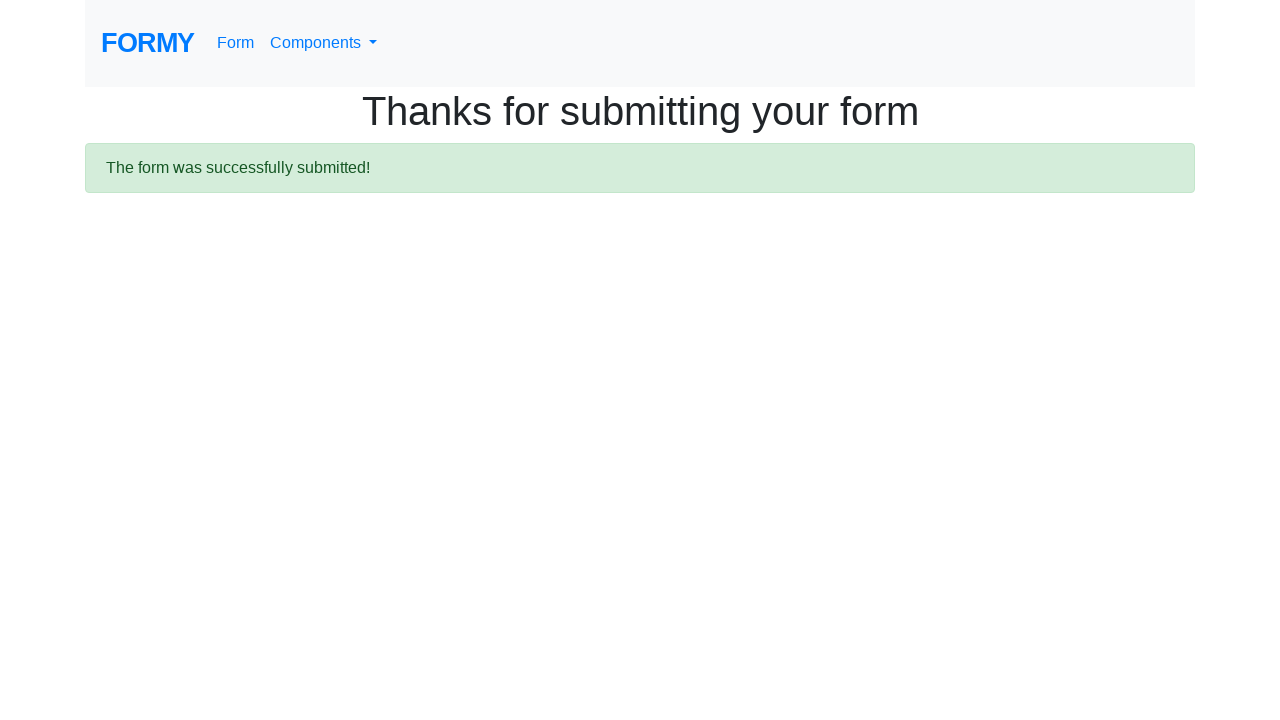

Retrieved alert text content
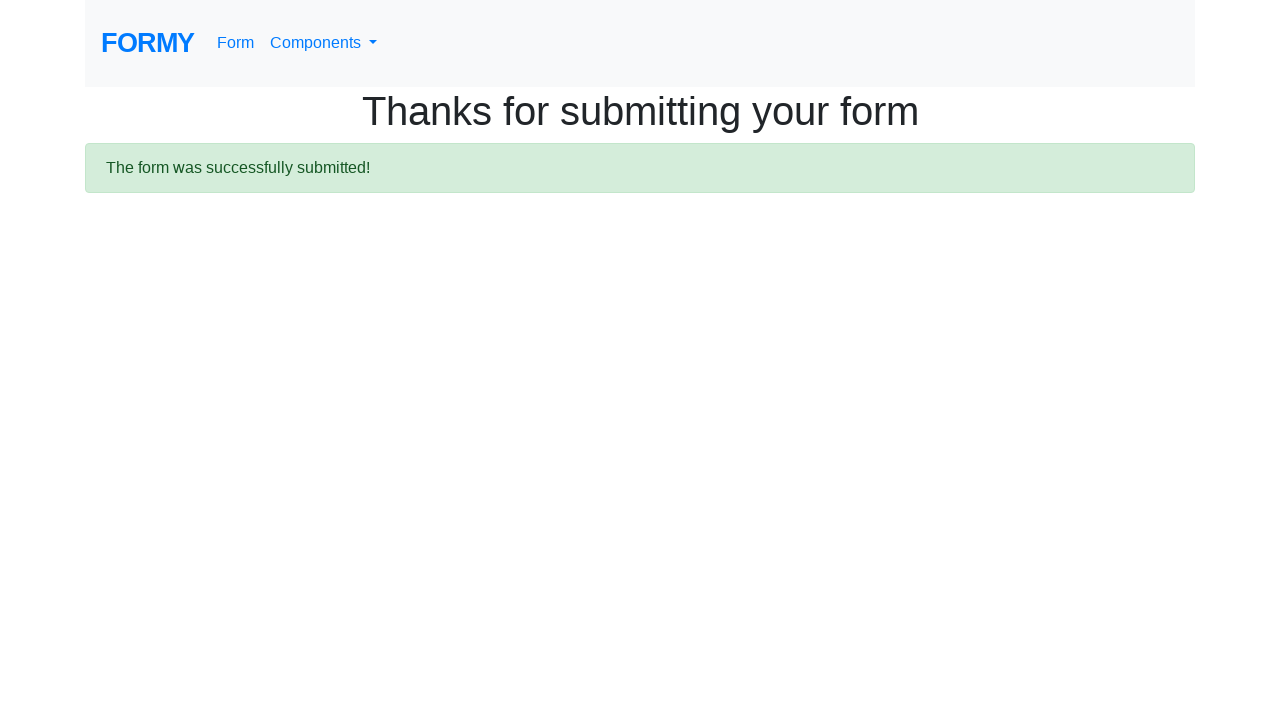

Verified alert contains expected success message 'The form was successfully submitted!'
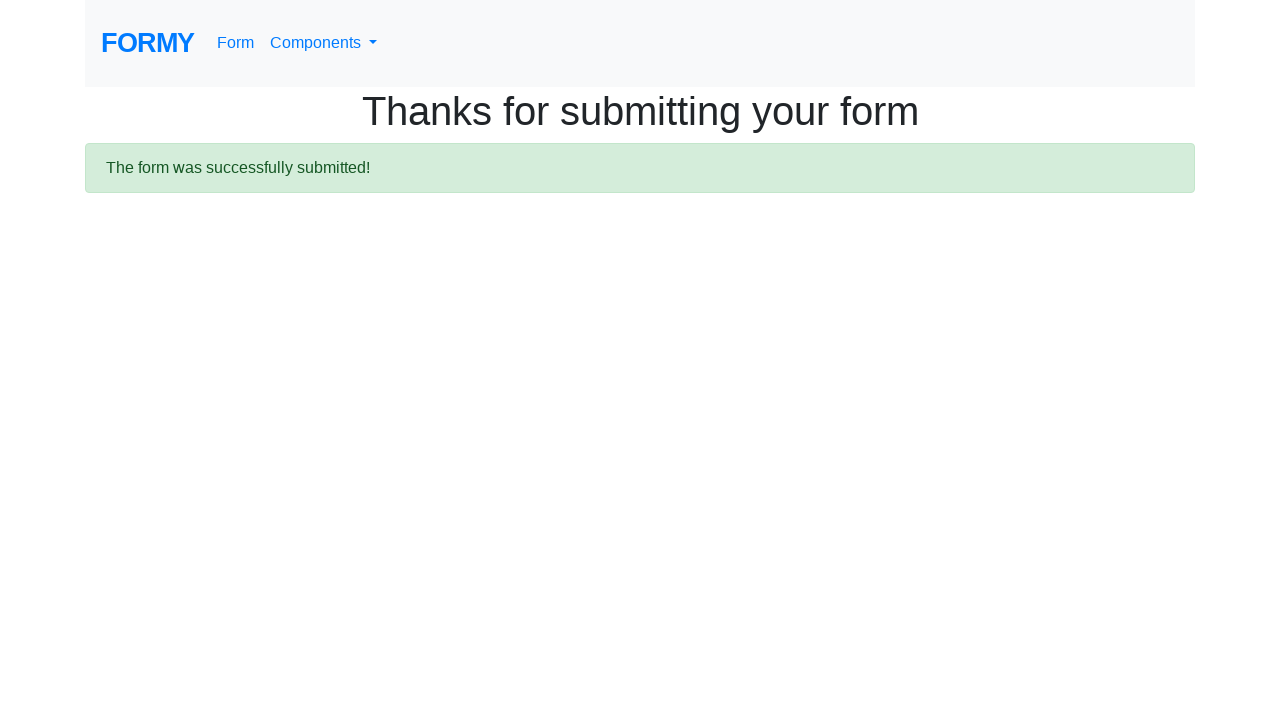

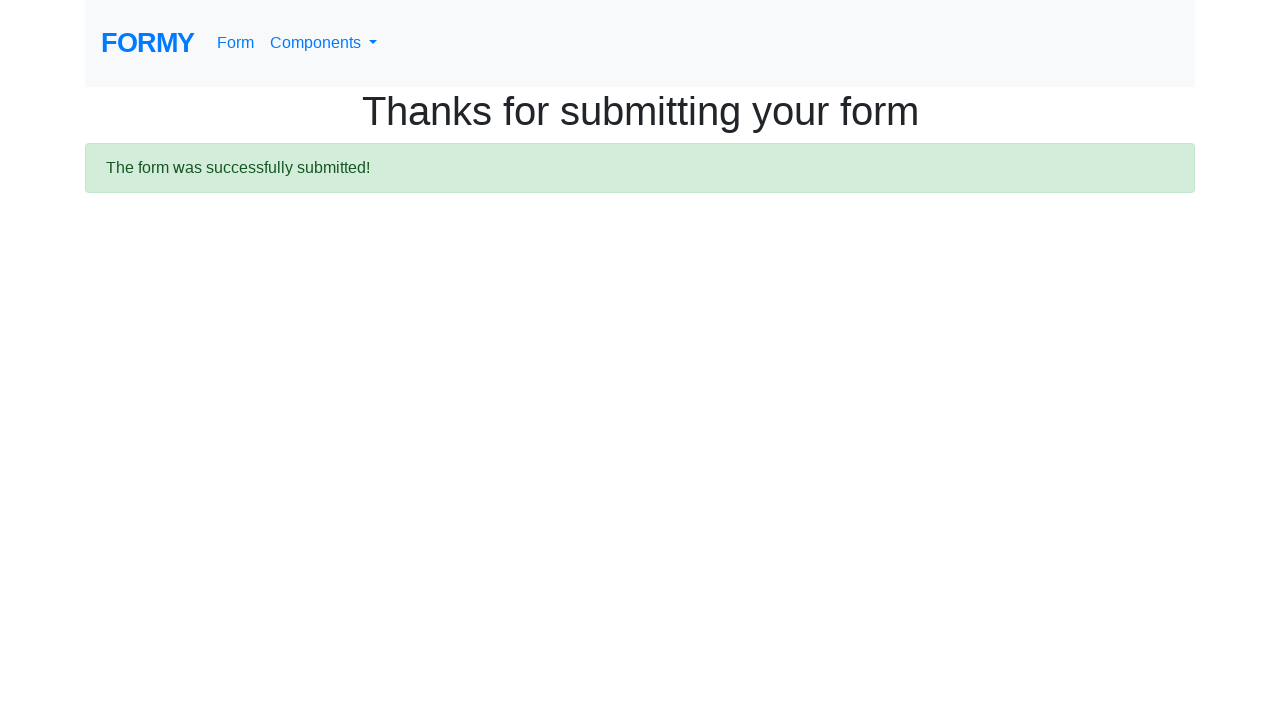